Tests horizontal scrolling functionality by scrolling left and then right on a dashboard page using JavaScript execution

Starting URL: https://dashboards.handmadeinteractive.com/jasonlove/

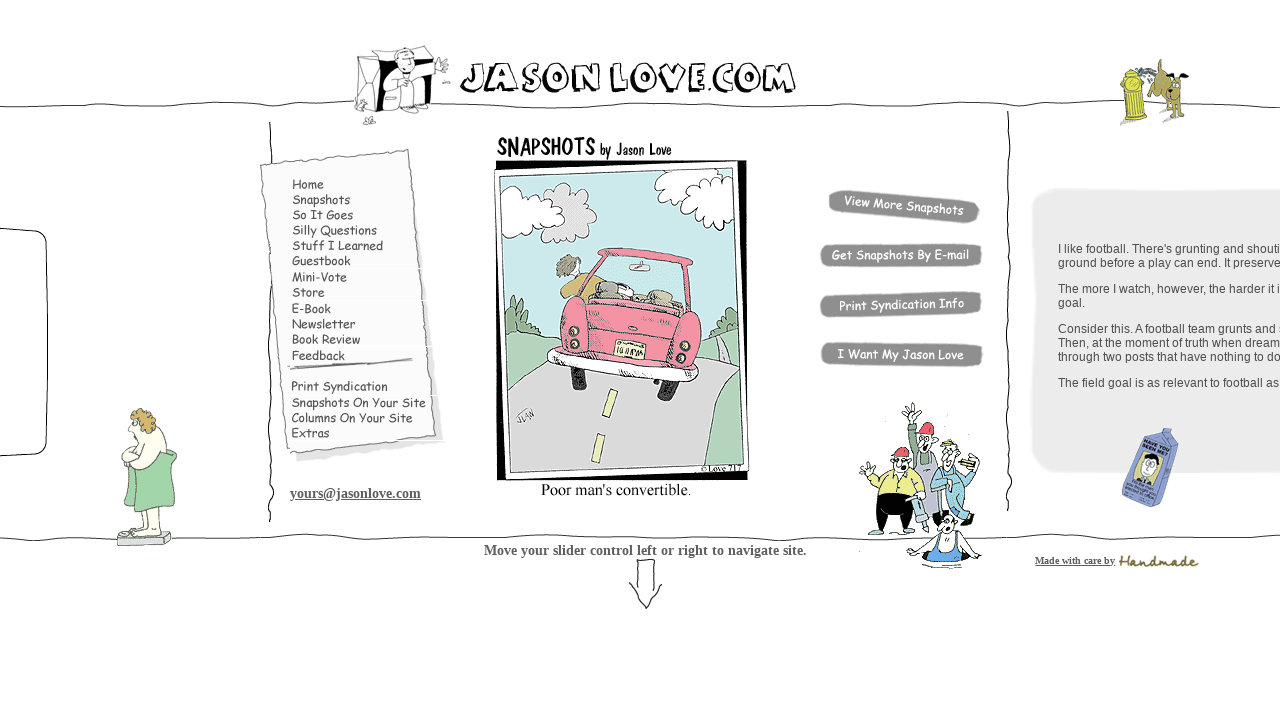

Scrolled left horizontally by 5000 pixels
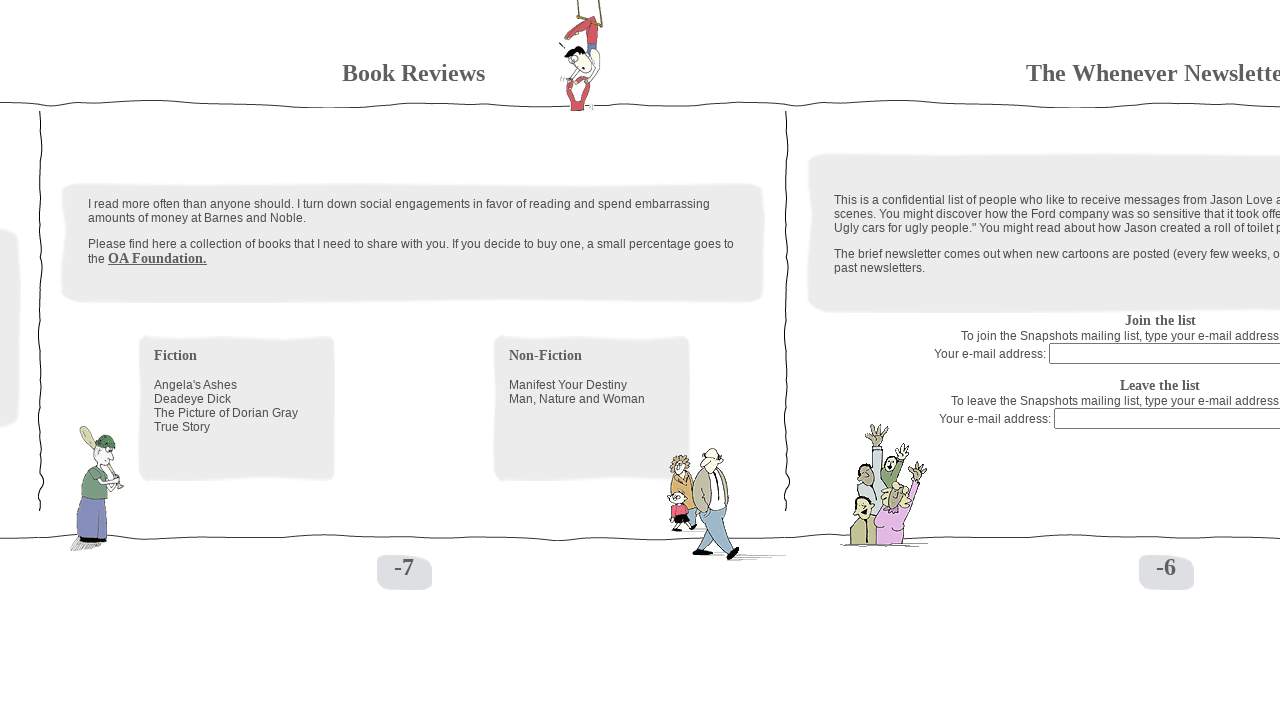

Waited 2 seconds for horizontal scroll to complete
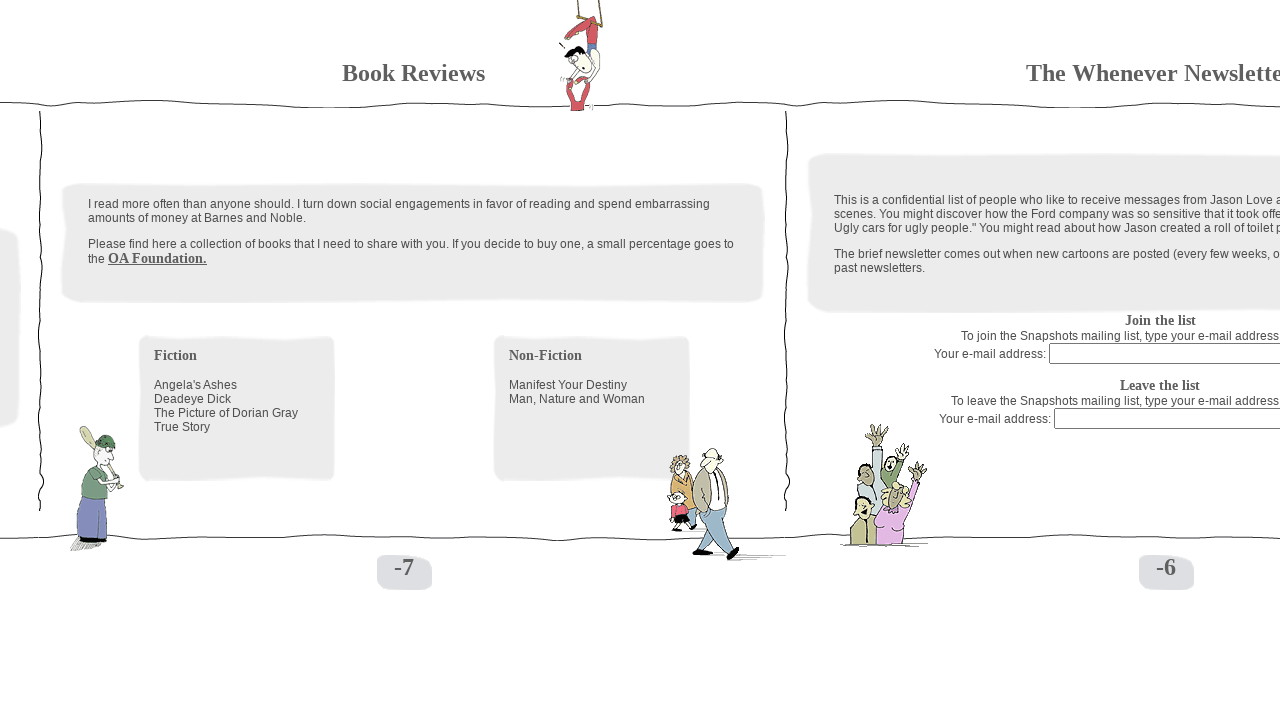

Scrolled right horizontally by 5000 pixels
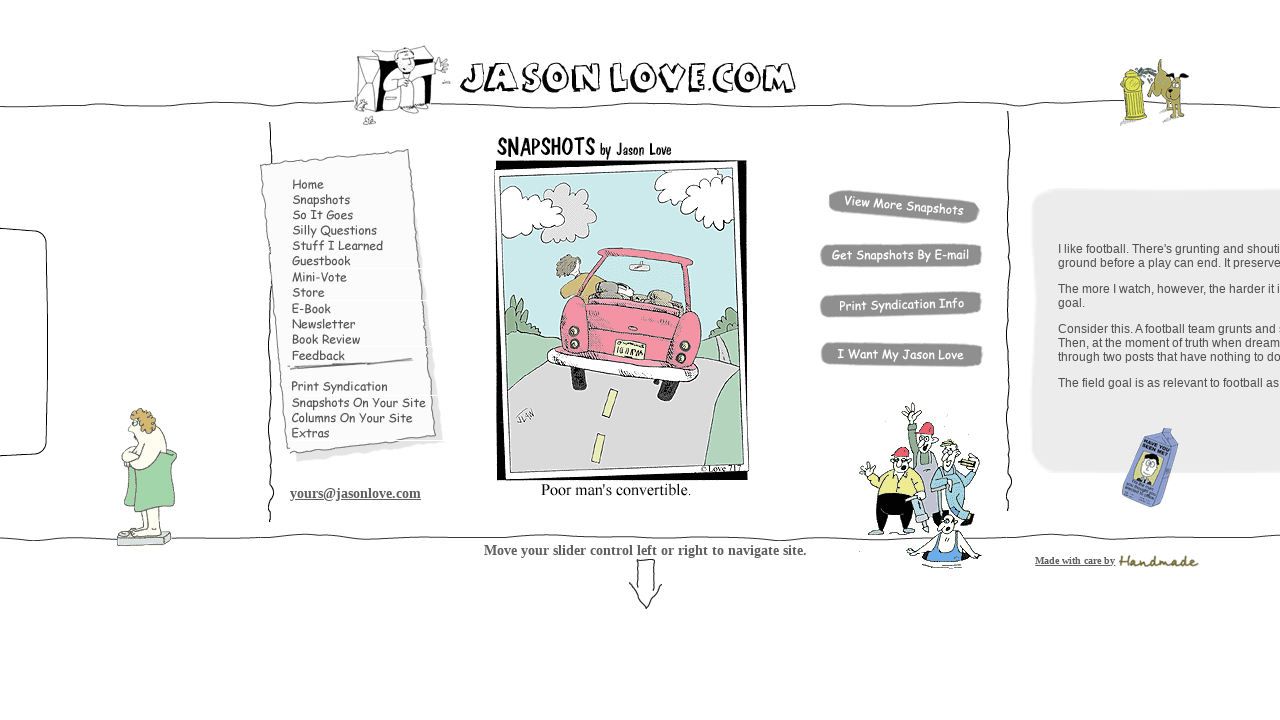

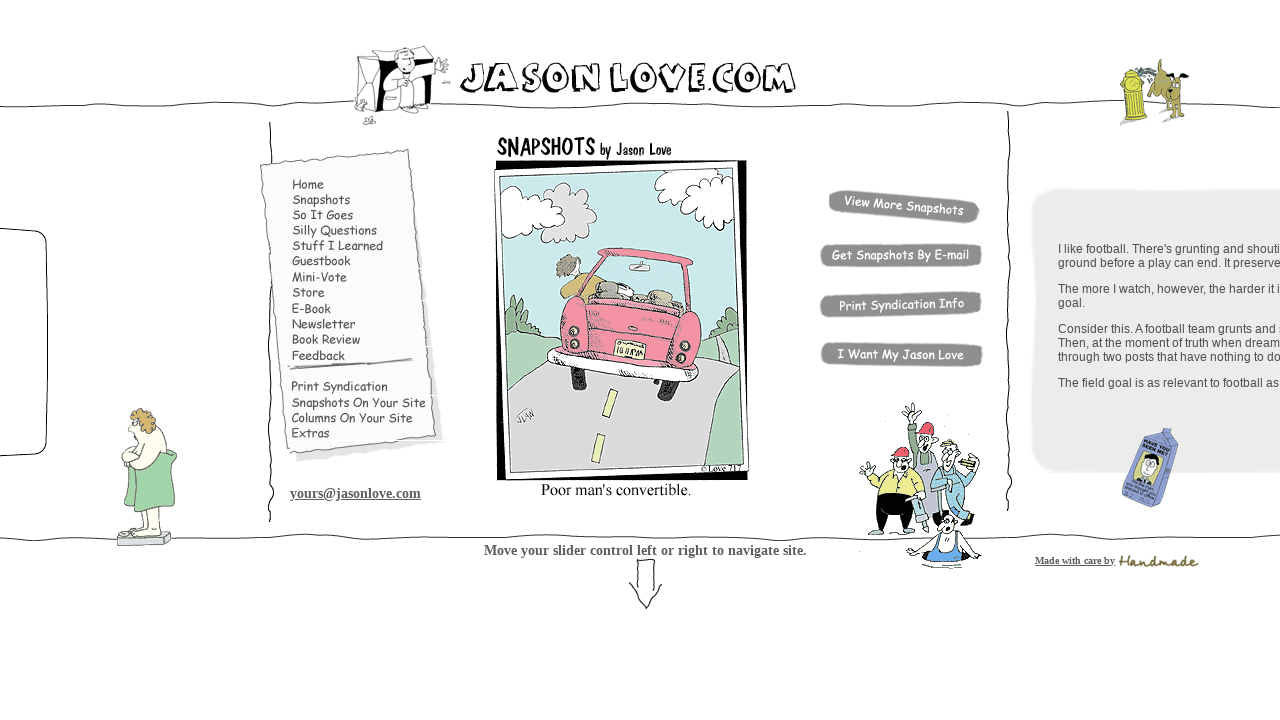